Tests the add/remove elements functionality by clicking the "Add Element" button five times and verifying that Delete buttons are created

Starting URL: http://the-internet.herokuapp.com/add_remove_elements/

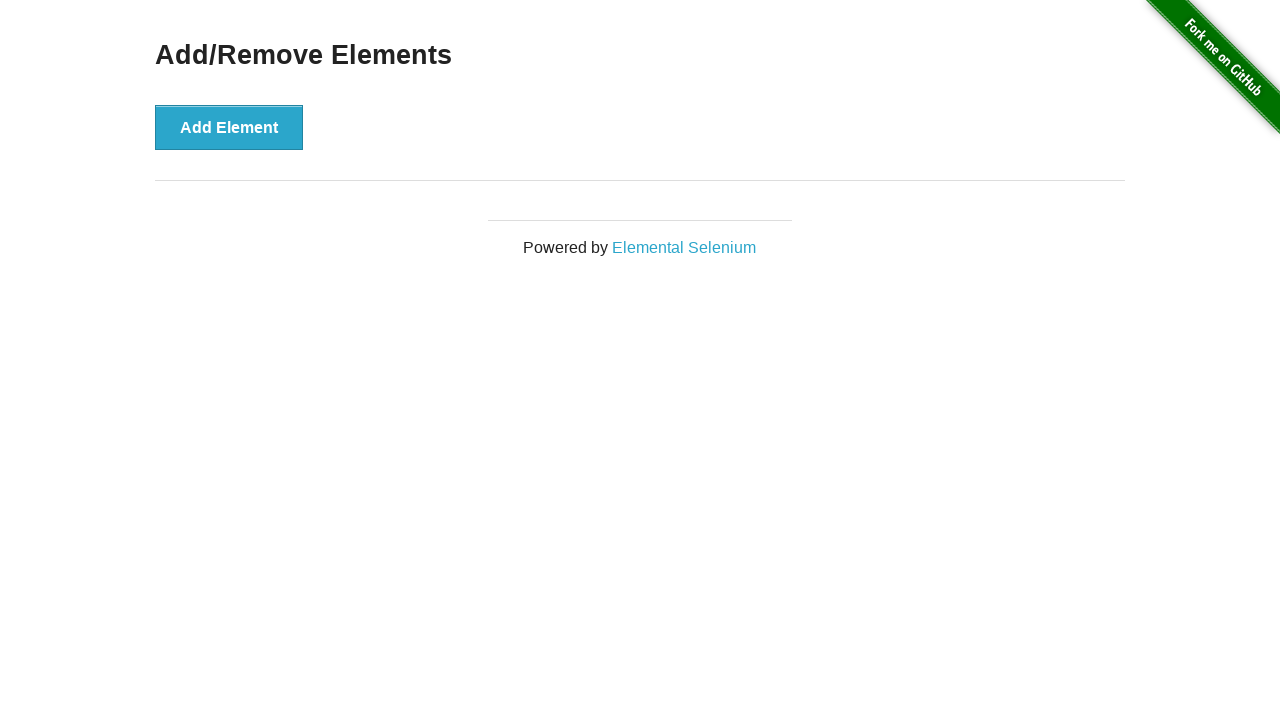

Clicked 'Add Element' button at (229, 127) on button[onclick="addElement()"]
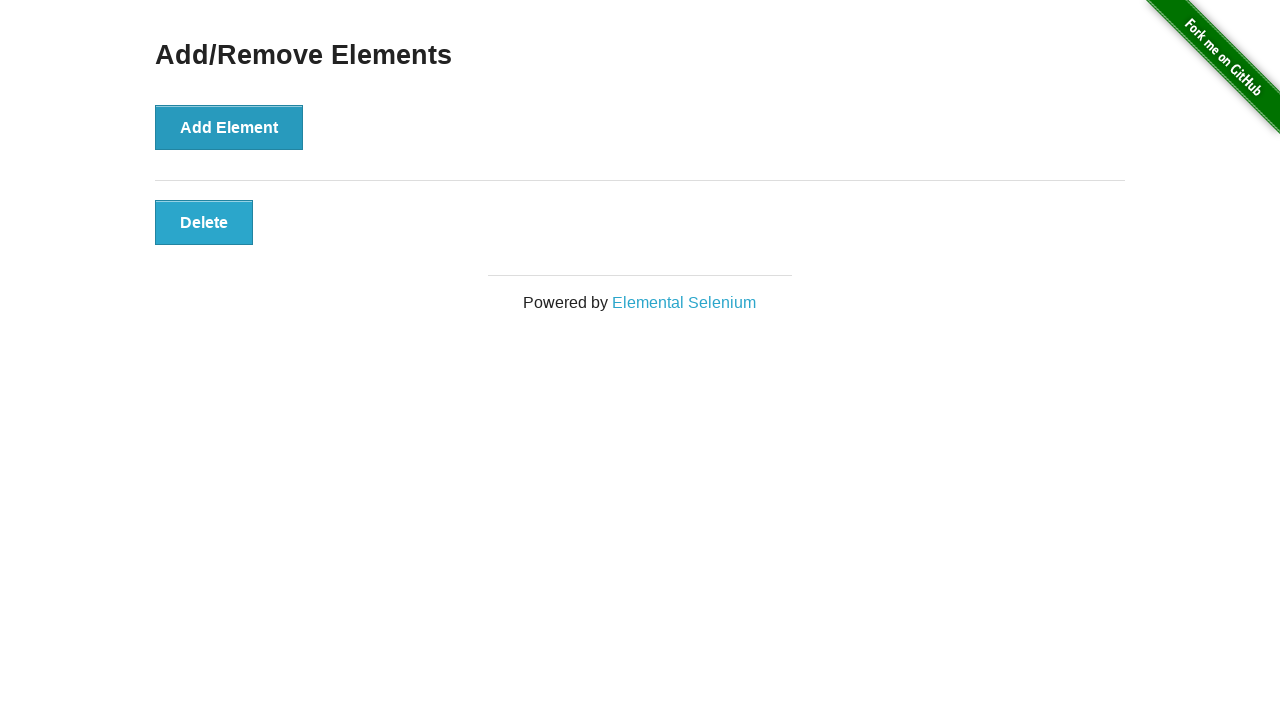

Clicked 'Add Element' button at (229, 127) on button[onclick="addElement()"]
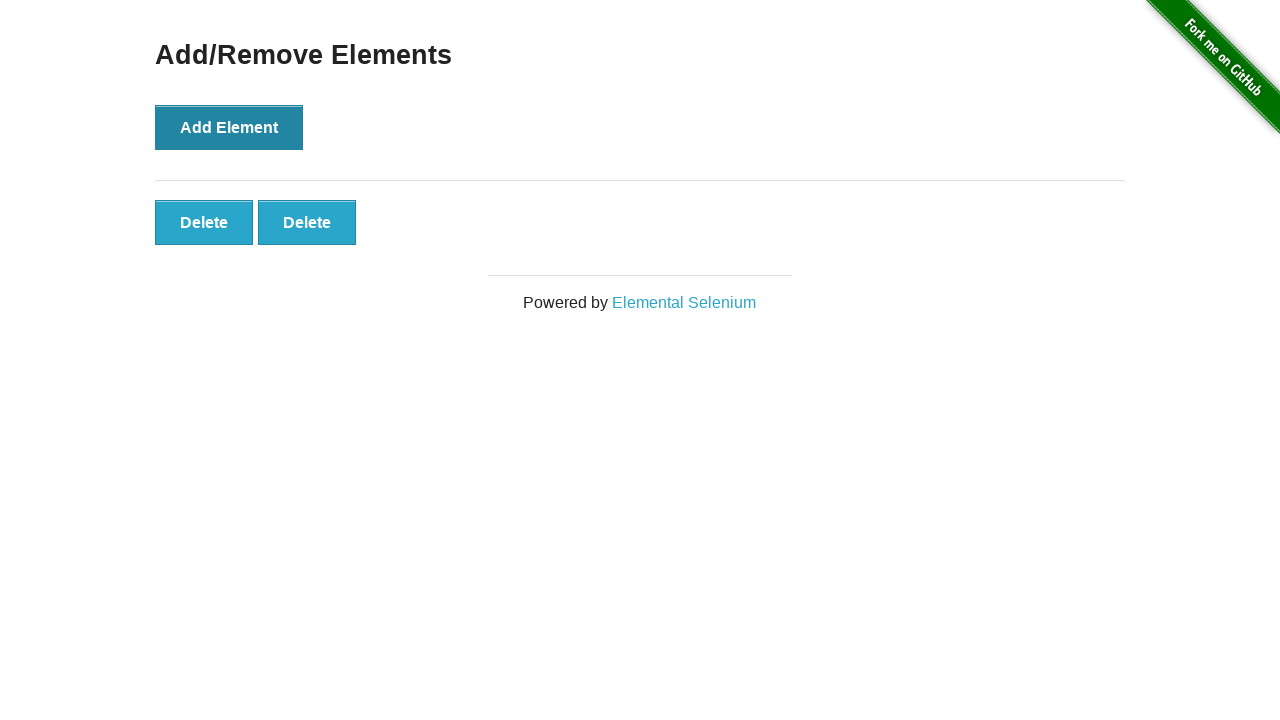

Clicked 'Add Element' button at (229, 127) on button[onclick="addElement()"]
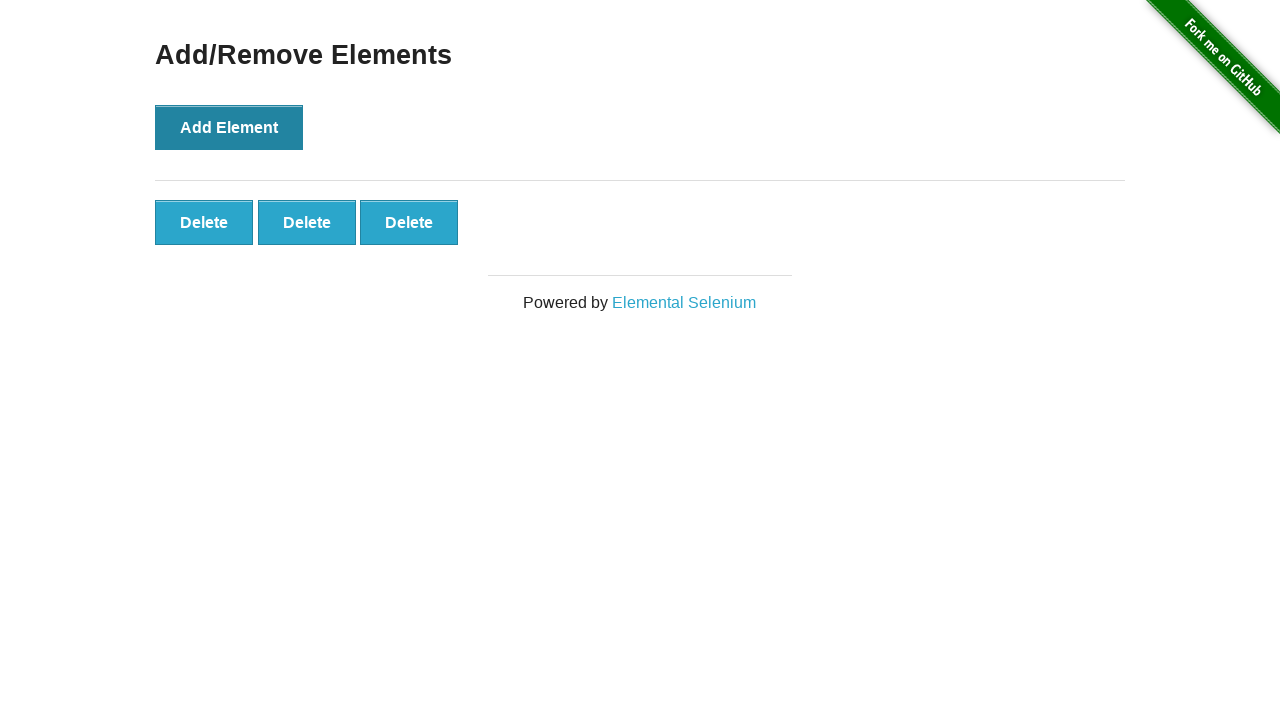

Clicked 'Add Element' button at (229, 127) on button[onclick="addElement()"]
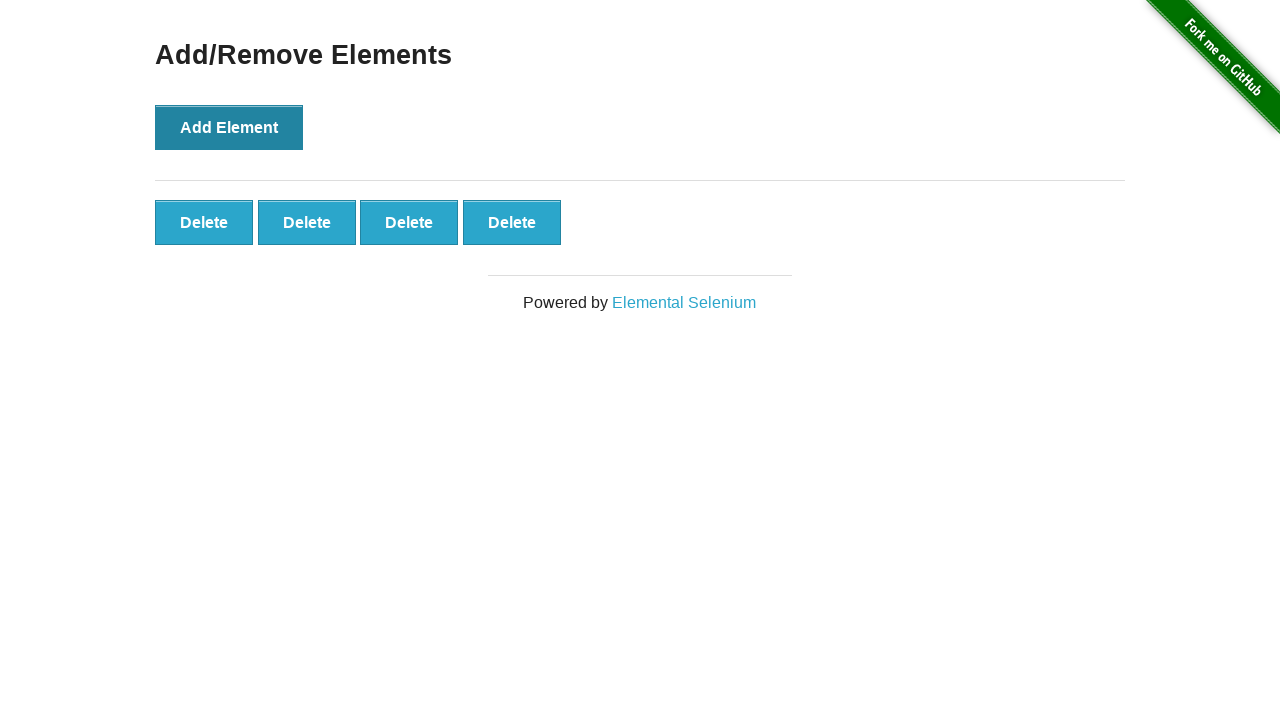

Clicked 'Add Element' button at (229, 127) on button[onclick="addElement()"]
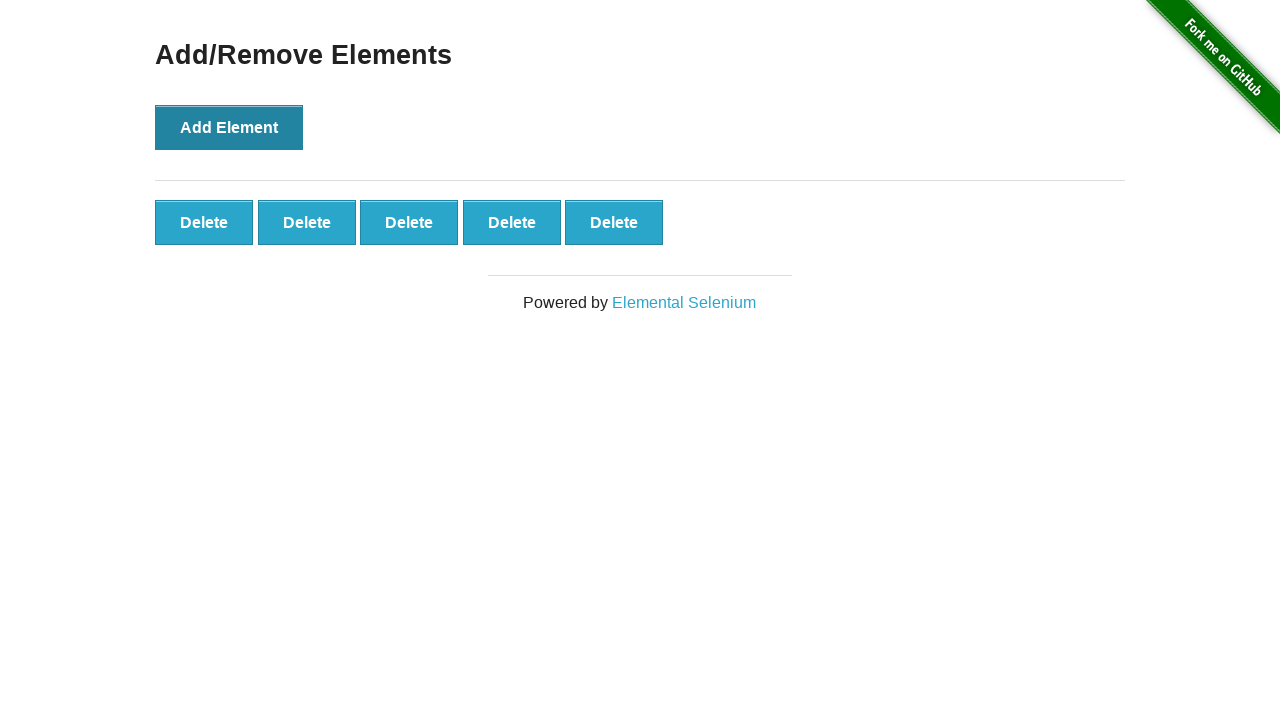

Delete button appeared after adding elements
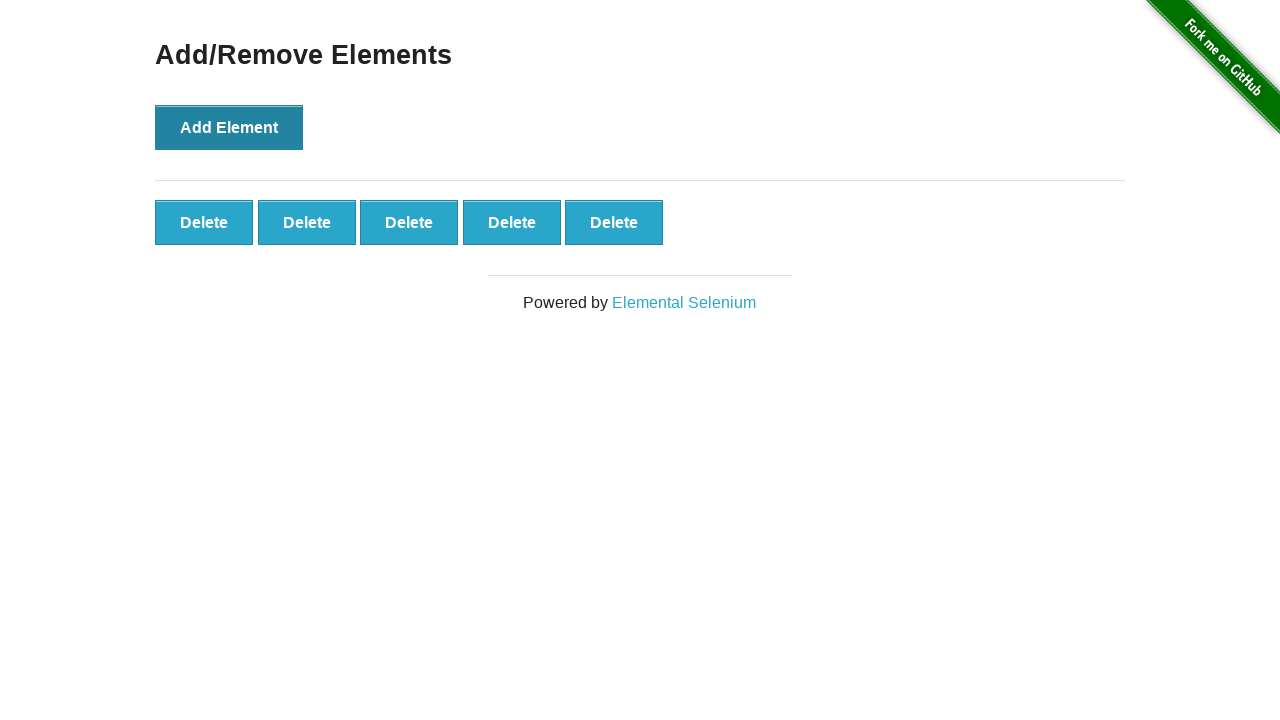

Verified that at least 5 Delete buttons exist
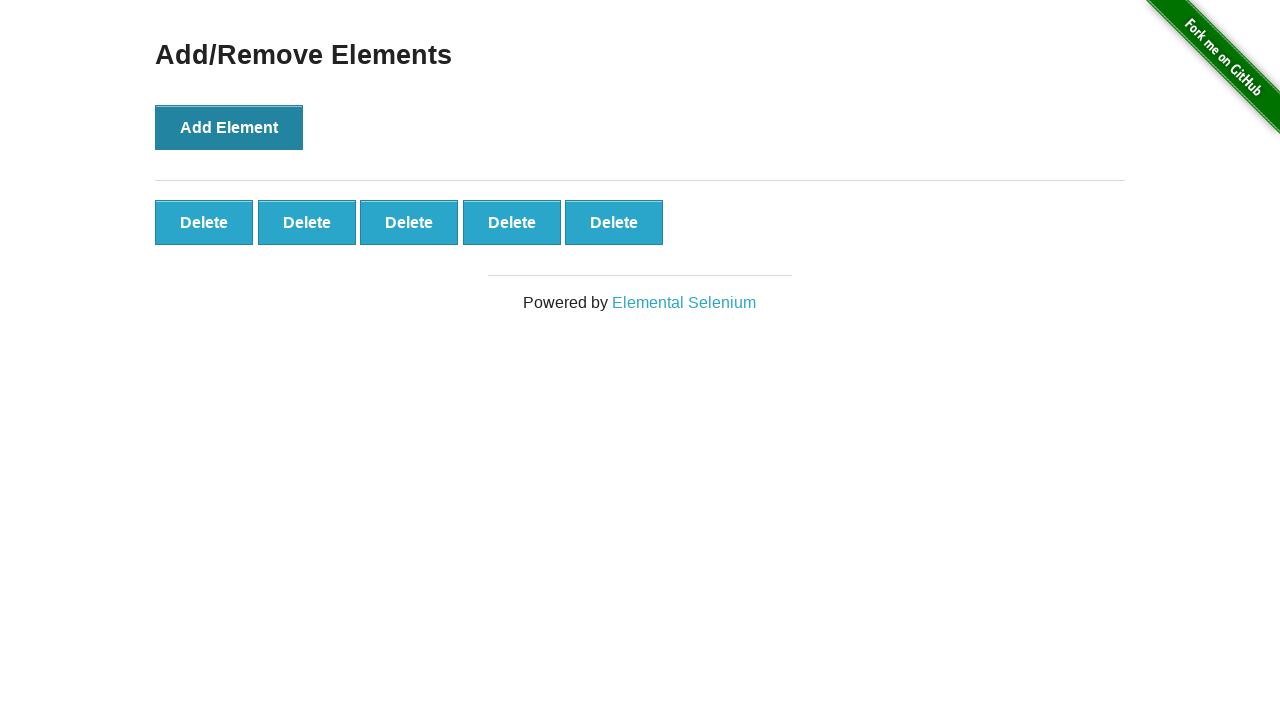

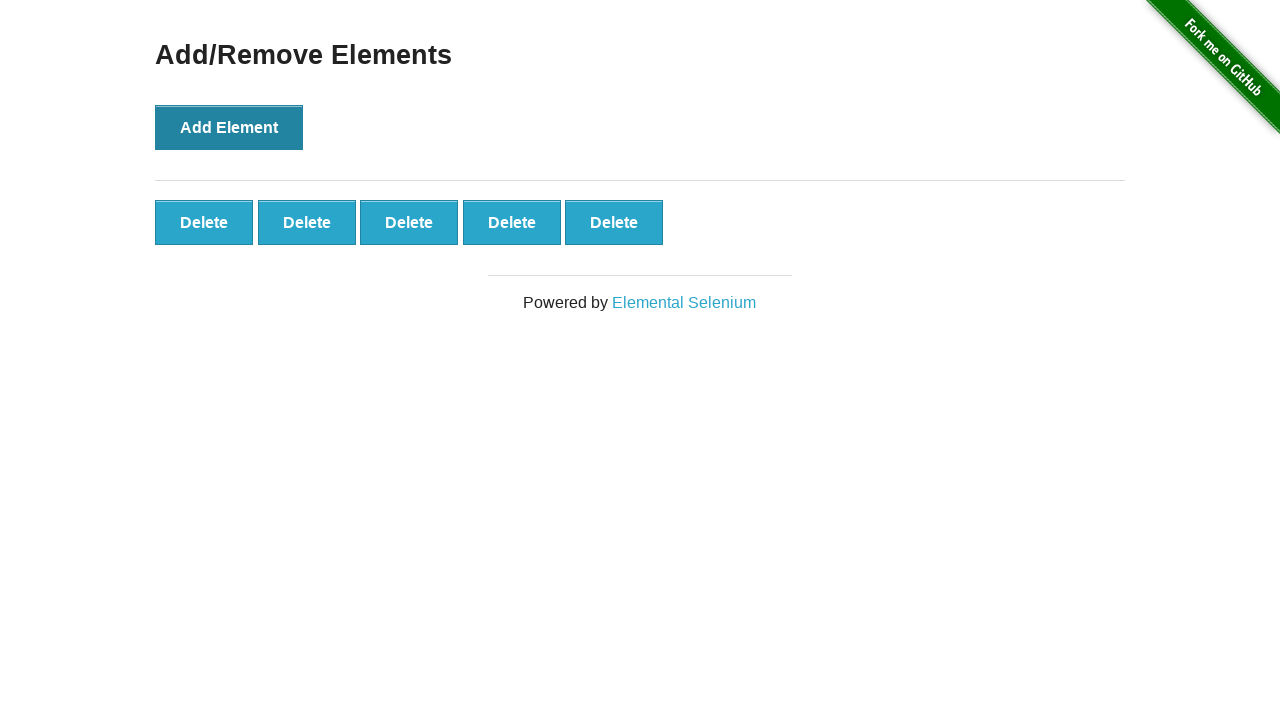